Tests single select dropdown functionality by selecting a random programming language option and verifying the result

Starting URL: https://www.qa-practice.com/elements/select/single_select

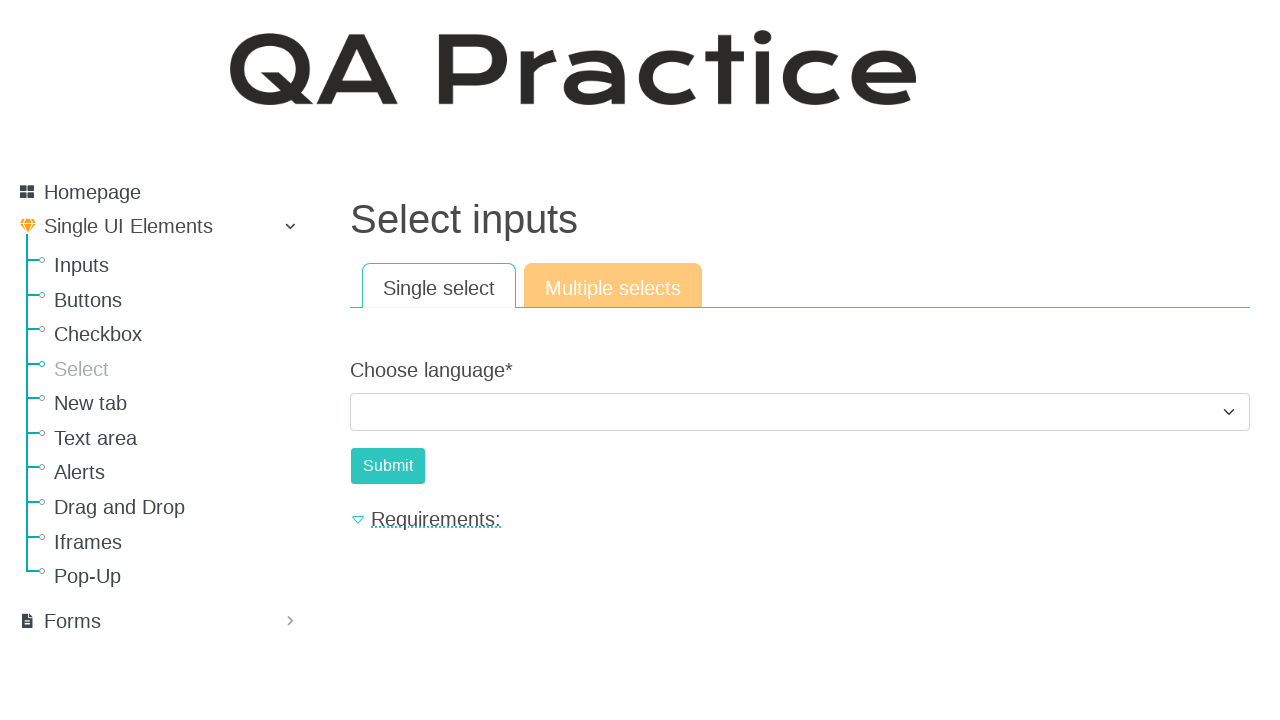

Selected 'Ruby' from the programming language dropdown on #id_choose_language
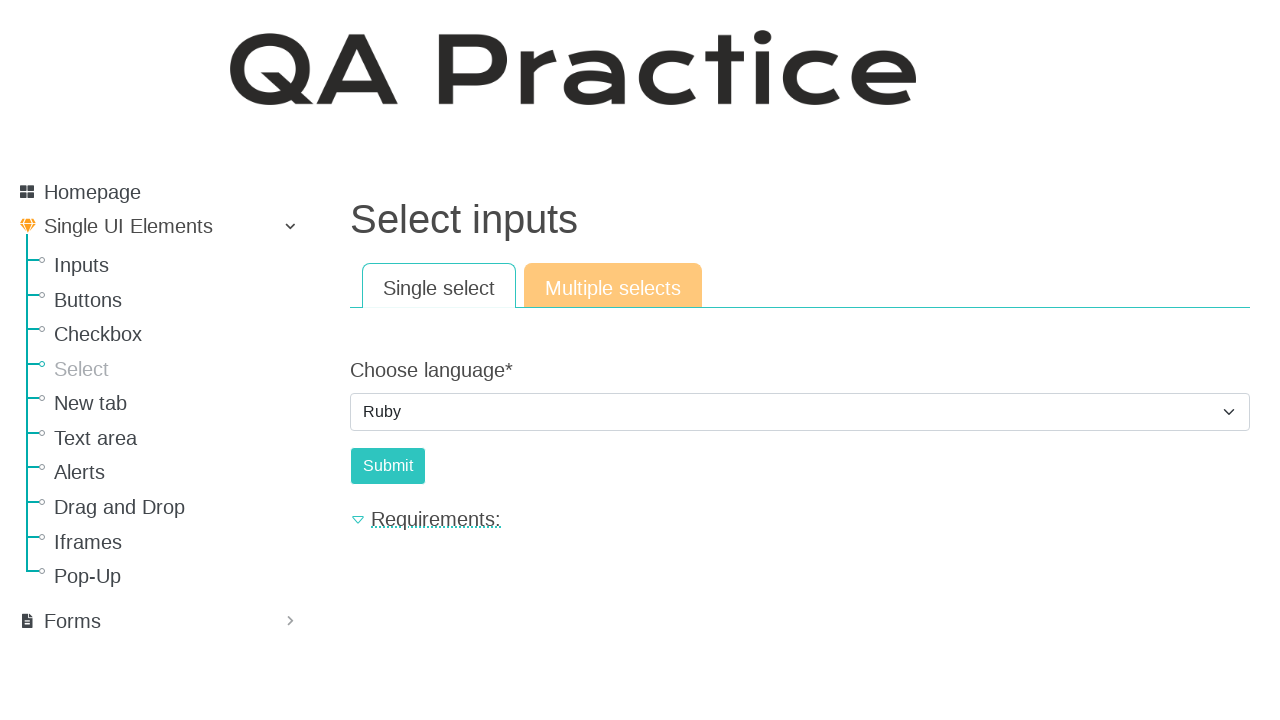

Clicked the submit button at (388, 466) on #submit-id-submit
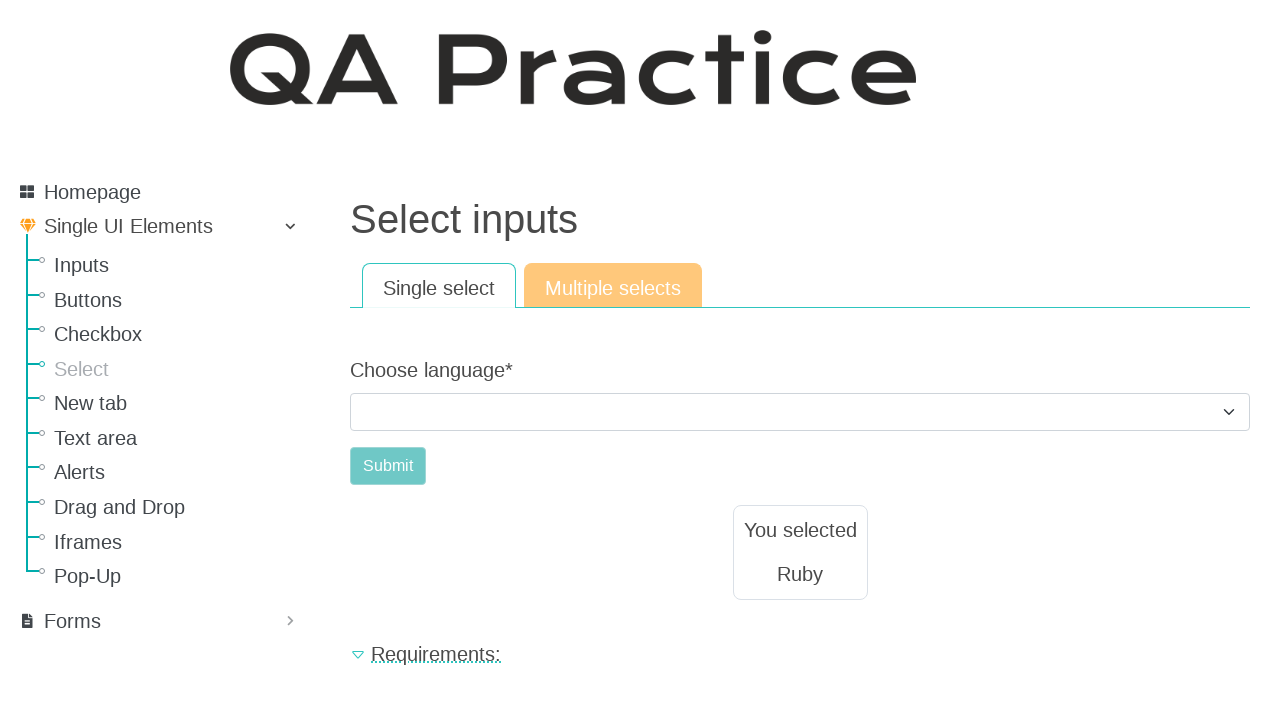

Result text element appeared on the page
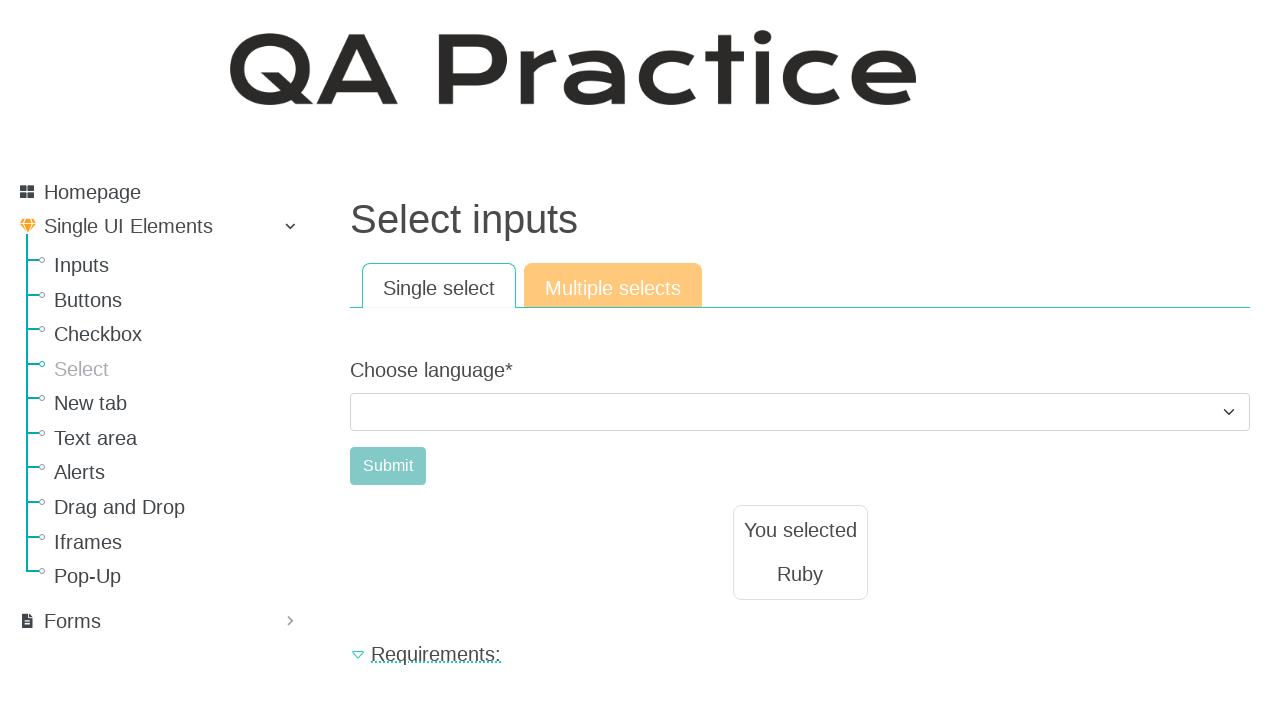

Retrieved result text: 'Ruby'
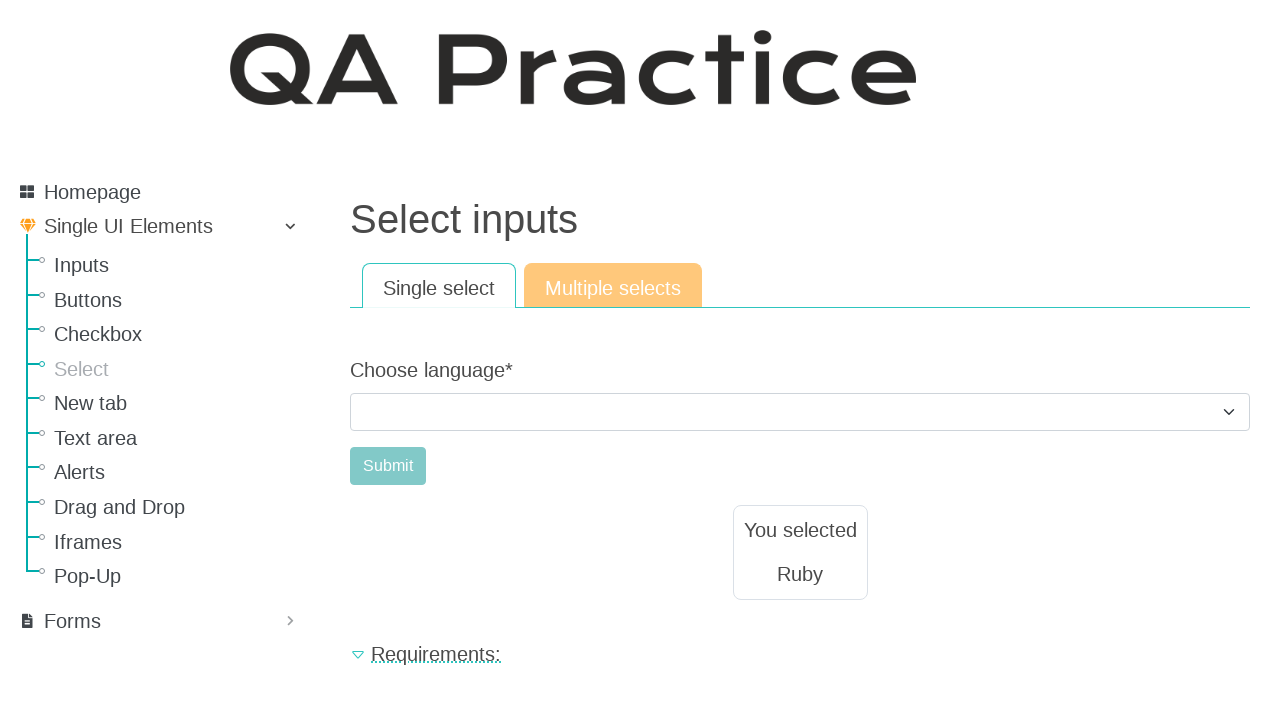

Verified that the result matches the selected option 'Ruby'
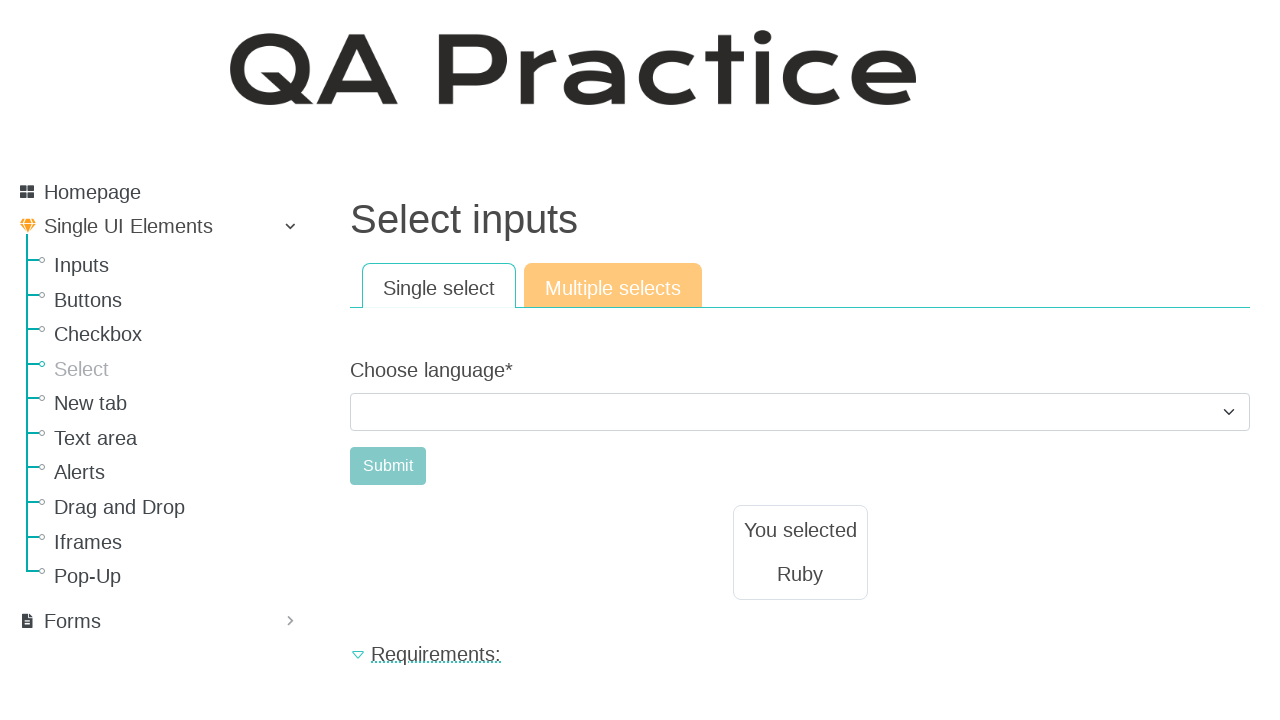

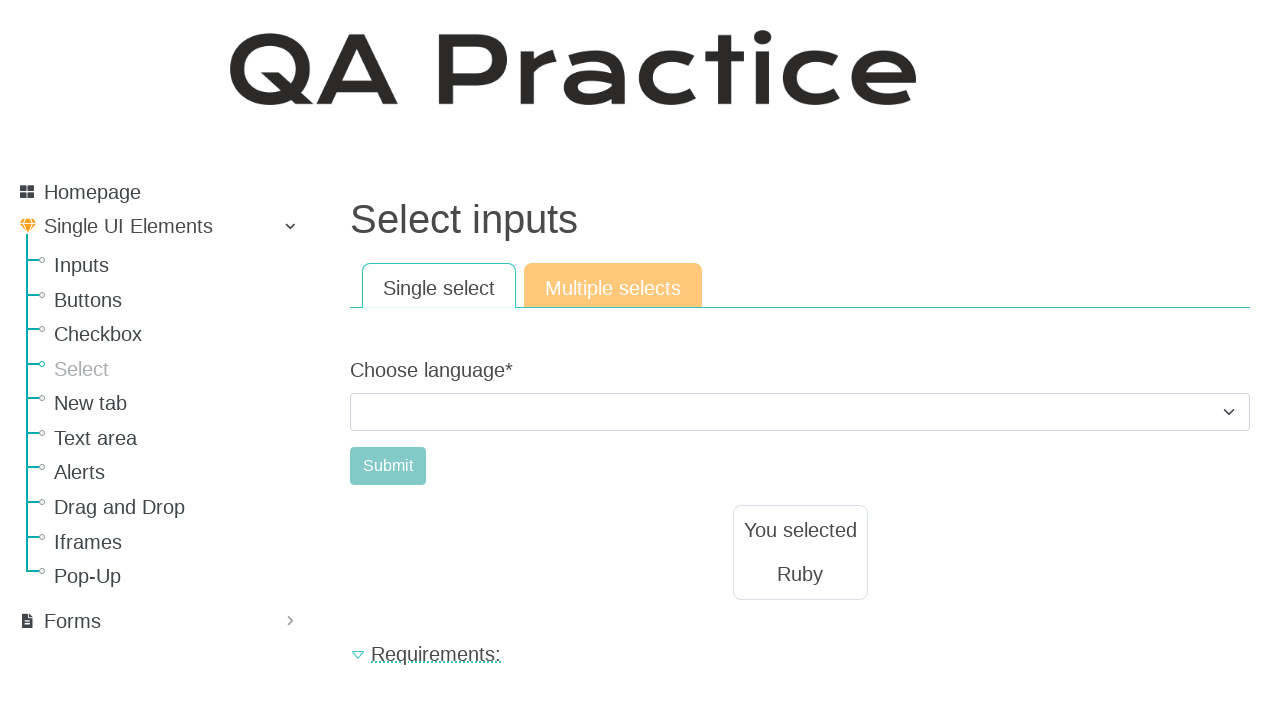